Tests JavaScript alert handling by entering a name, triggering an alert and accepting it, then triggering a confirm dialog and dismissing it

Starting URL: https://rahulshettyacademy.com/AutomationPractice/

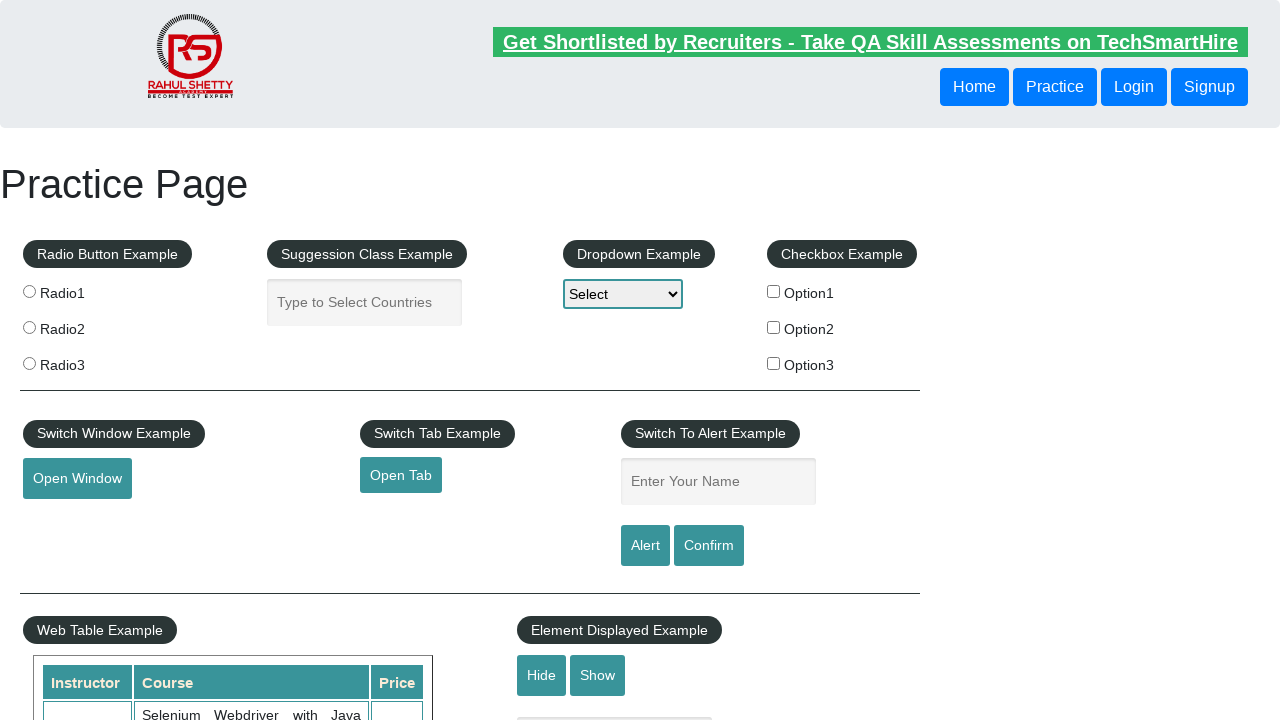

Filled name field with 'Marco' on #name
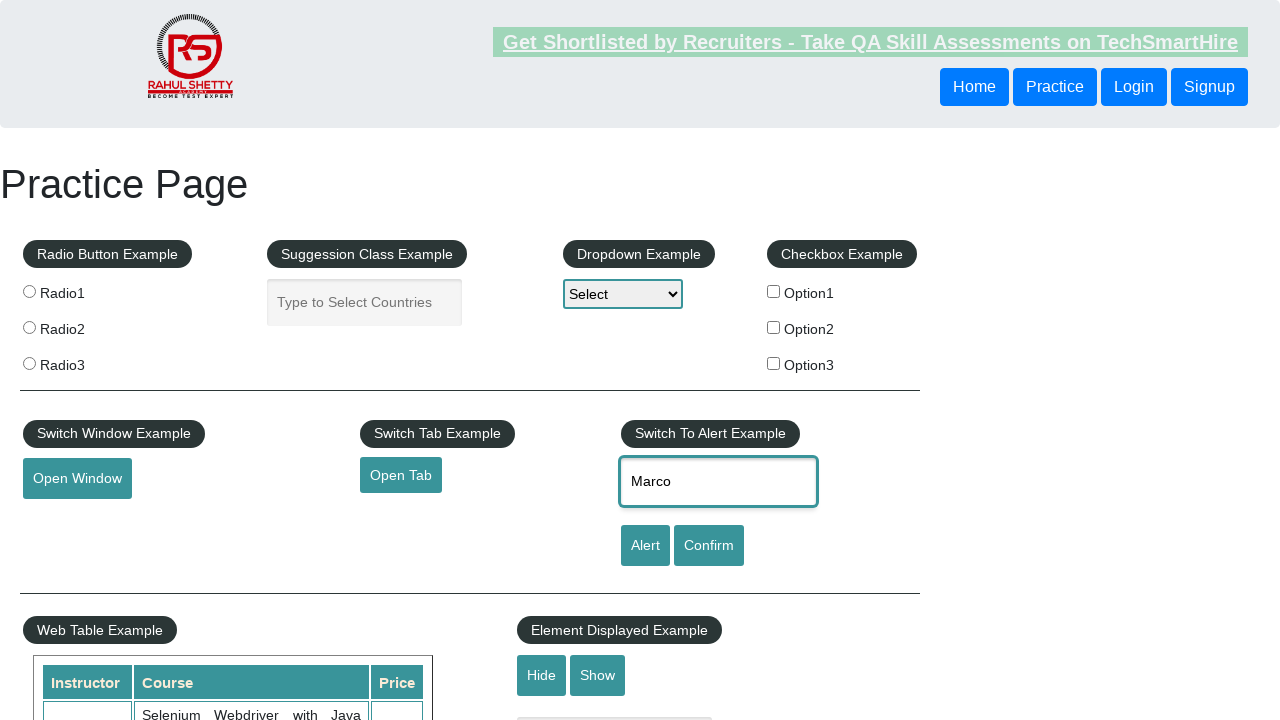

Clicked alert button to trigger alert dialog at (645, 546) on #alertbtn
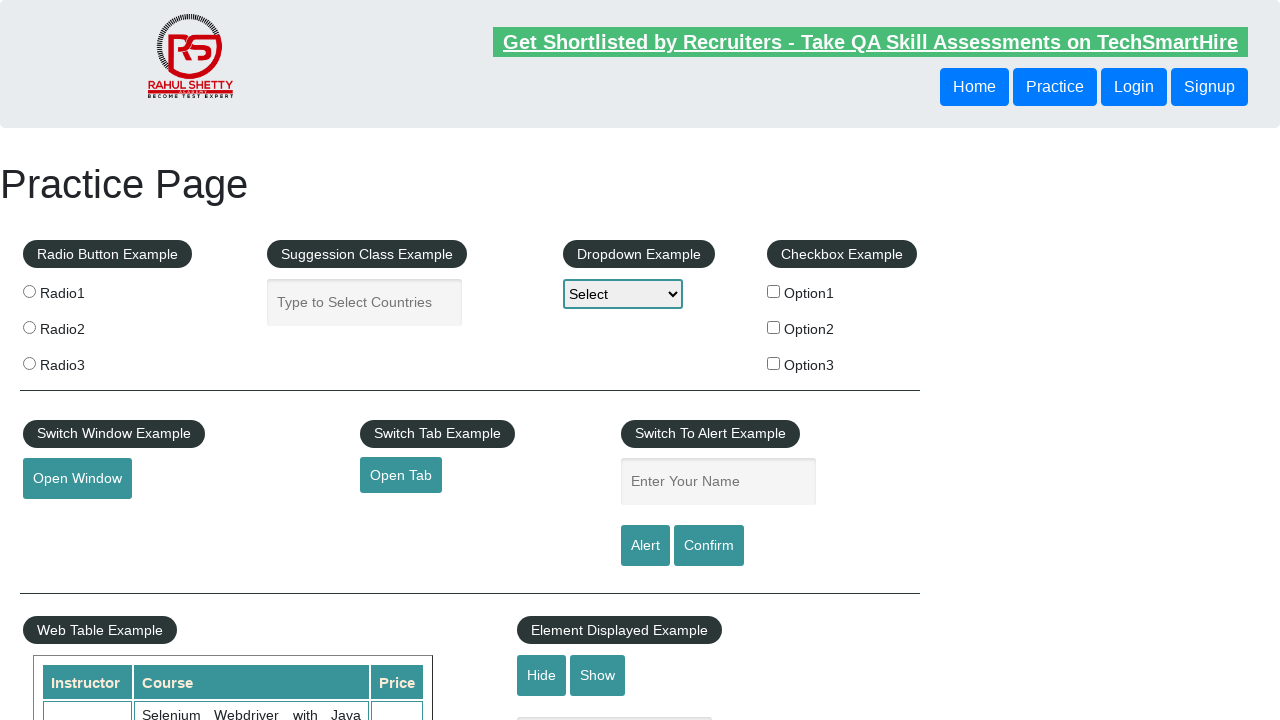

Set up dialog handler to accept alert
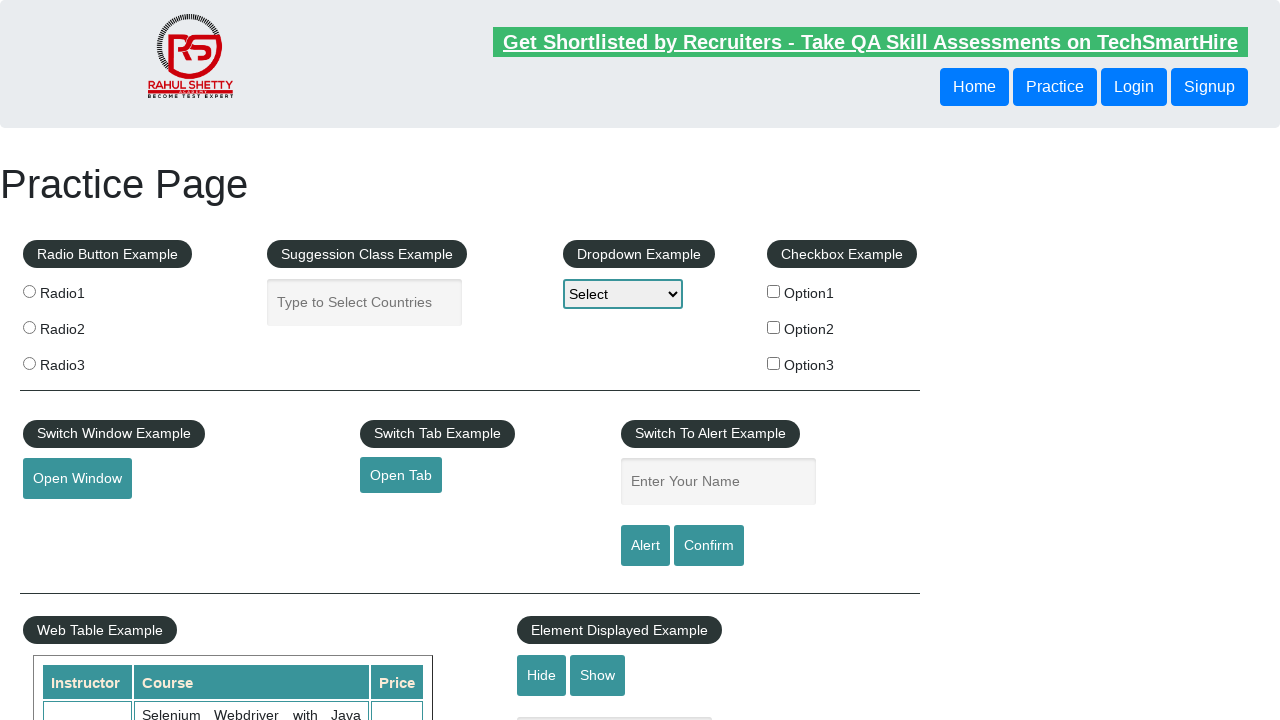

Waited for alert dialog to be processed
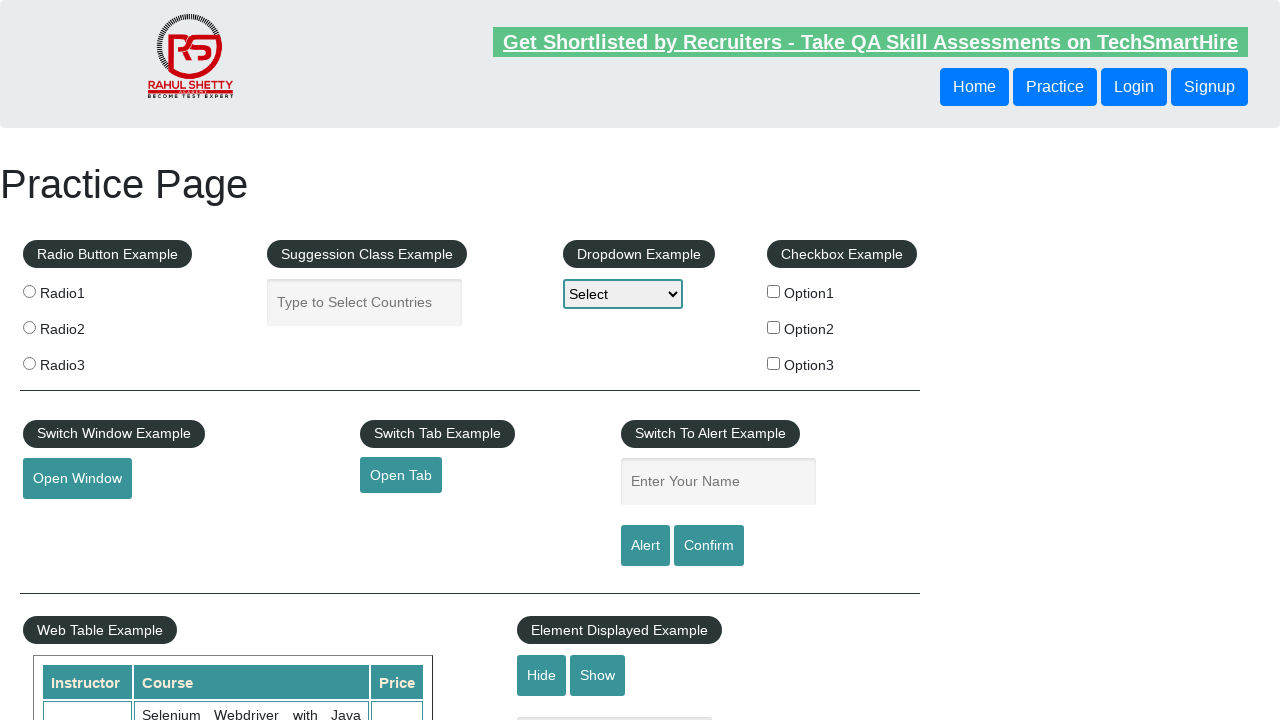

Filled name field with 'Marco' again on #name
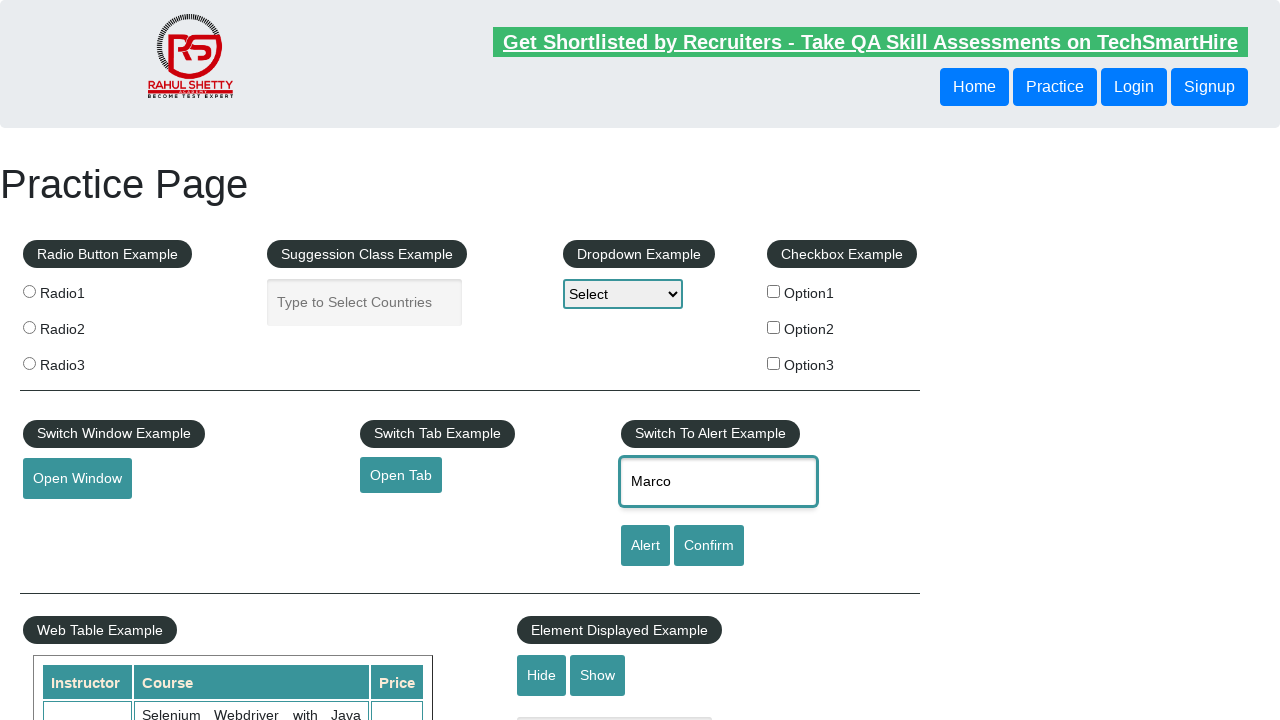

Set up dialog handler to dismiss confirm dialog
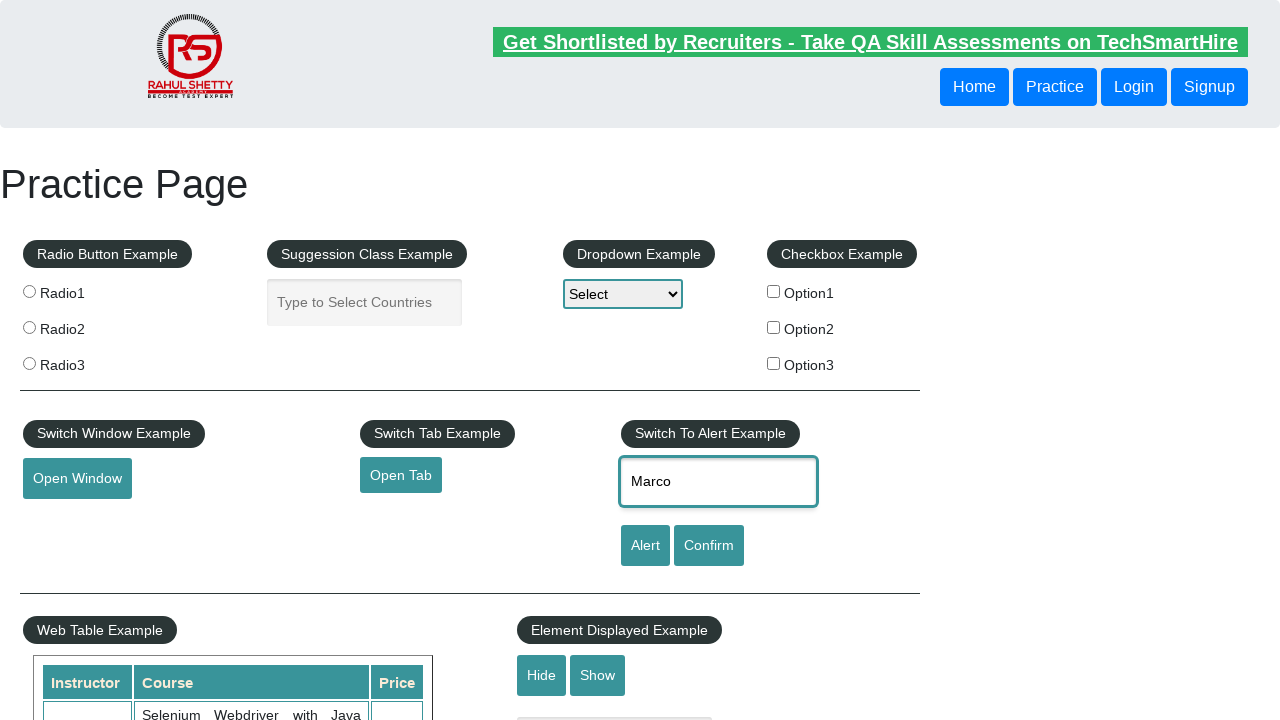

Clicked confirm button to trigger confirm dialog at (709, 546) on #confirmbtn
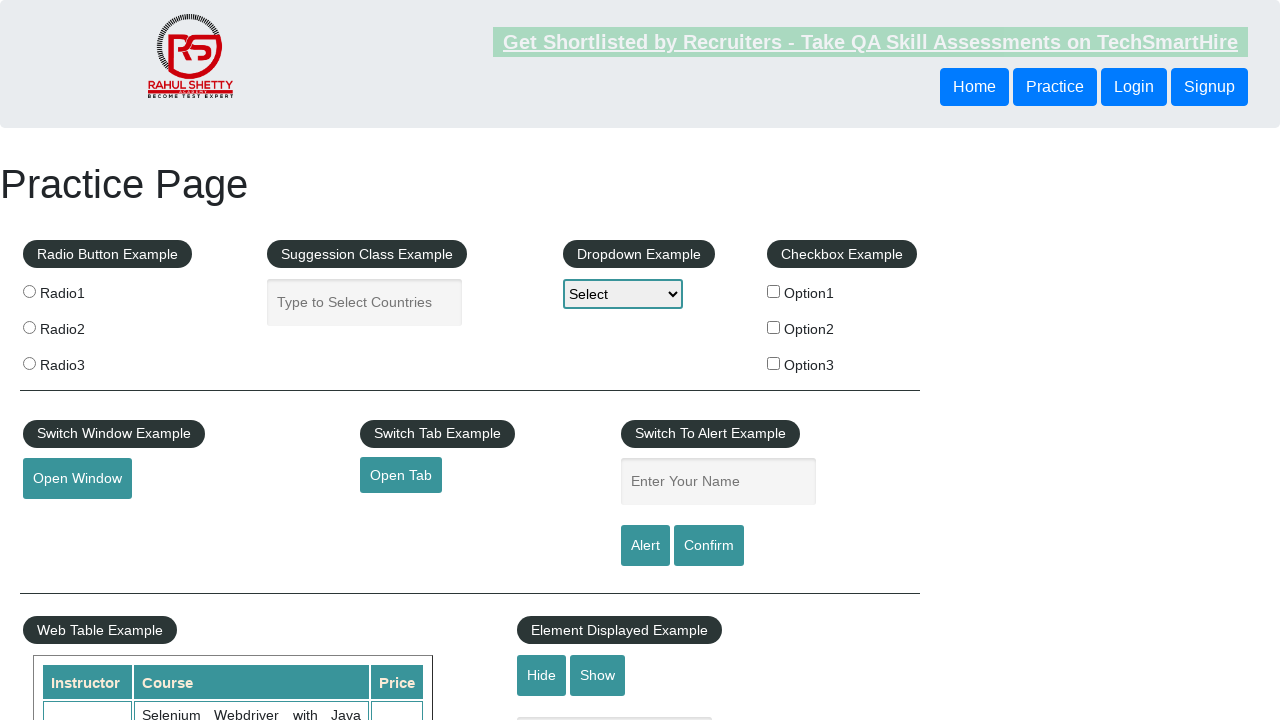

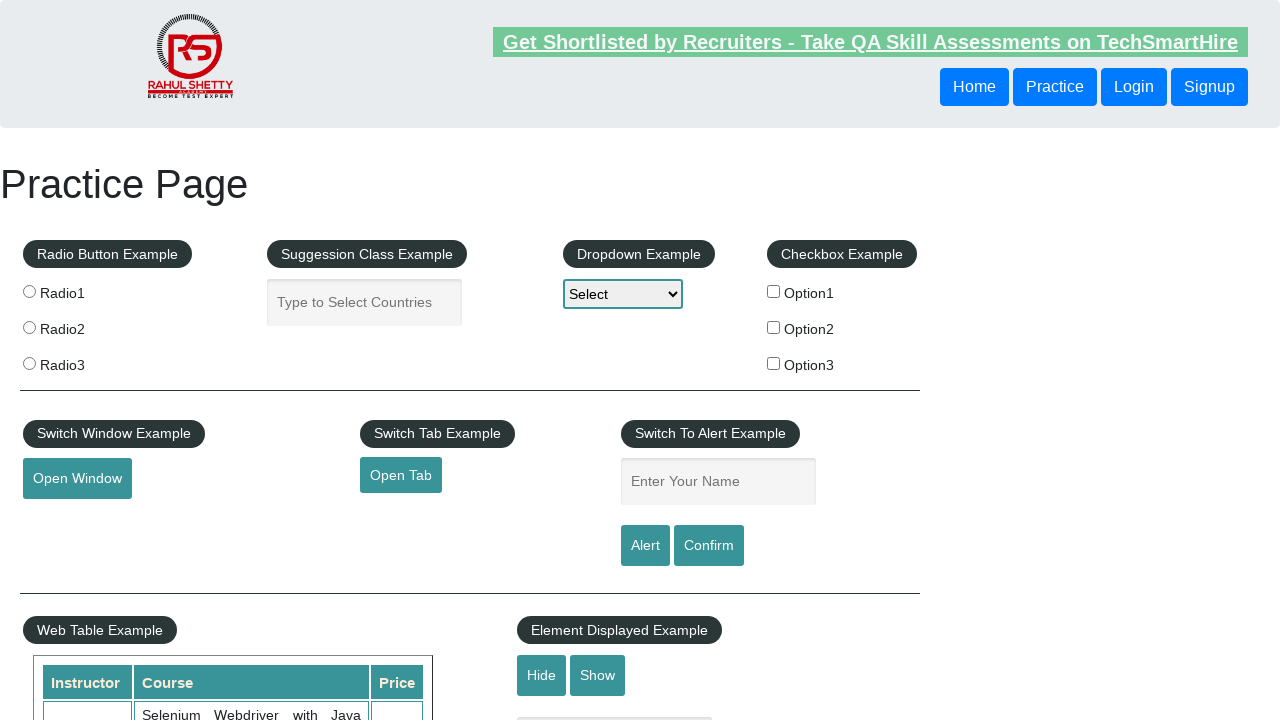